Navigates to a practice form page and clicks on the home link to go to the main tutorialspoint site

Starting URL: https://www.tutorialspoint.com/selenium/practice/selenium_automation_practice.php

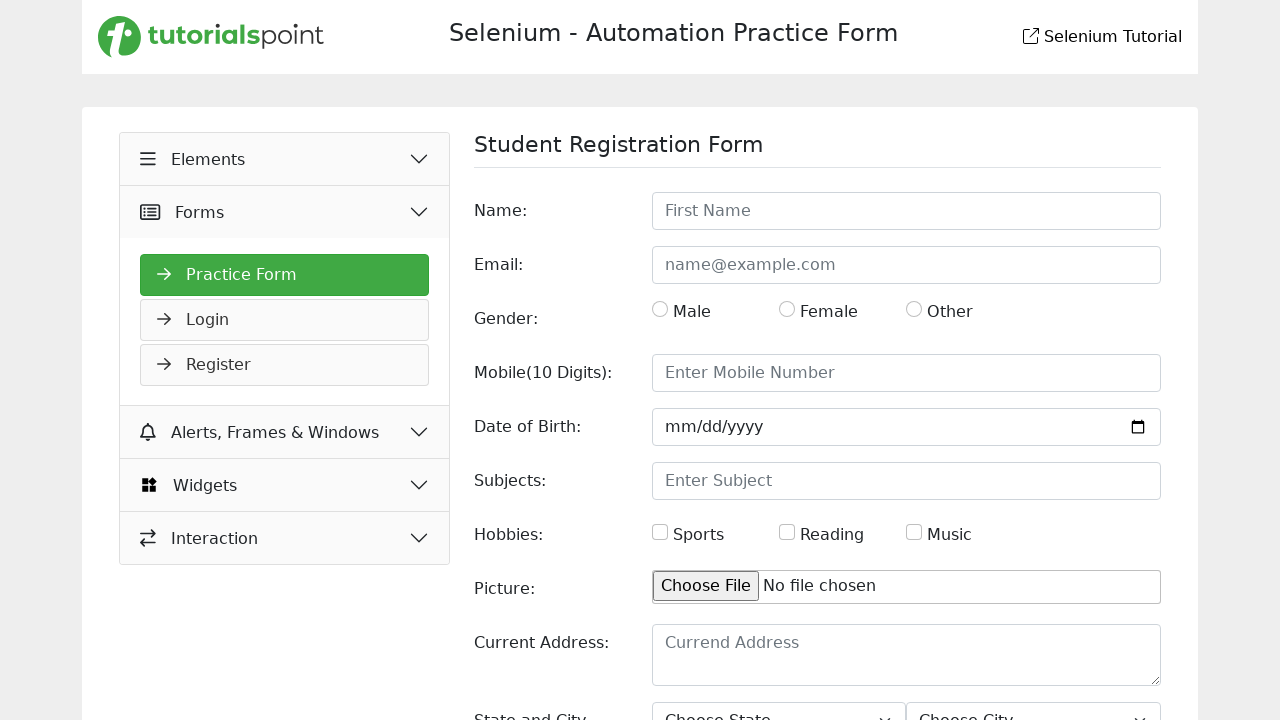

Clicked on home link to navigate to tutorialspoint main page at (211, 37) on a[href='https://www.tutorialspoint.com']
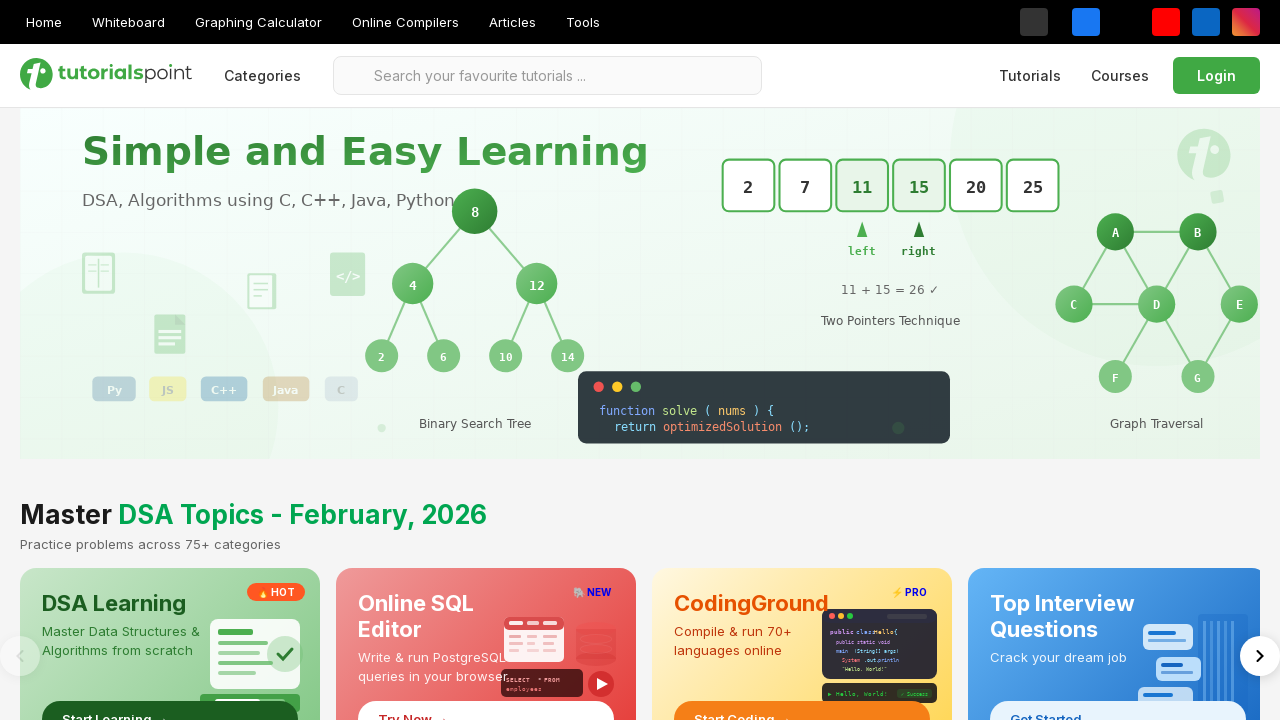

Waited for page to load after navigation to tutorialspoint main page
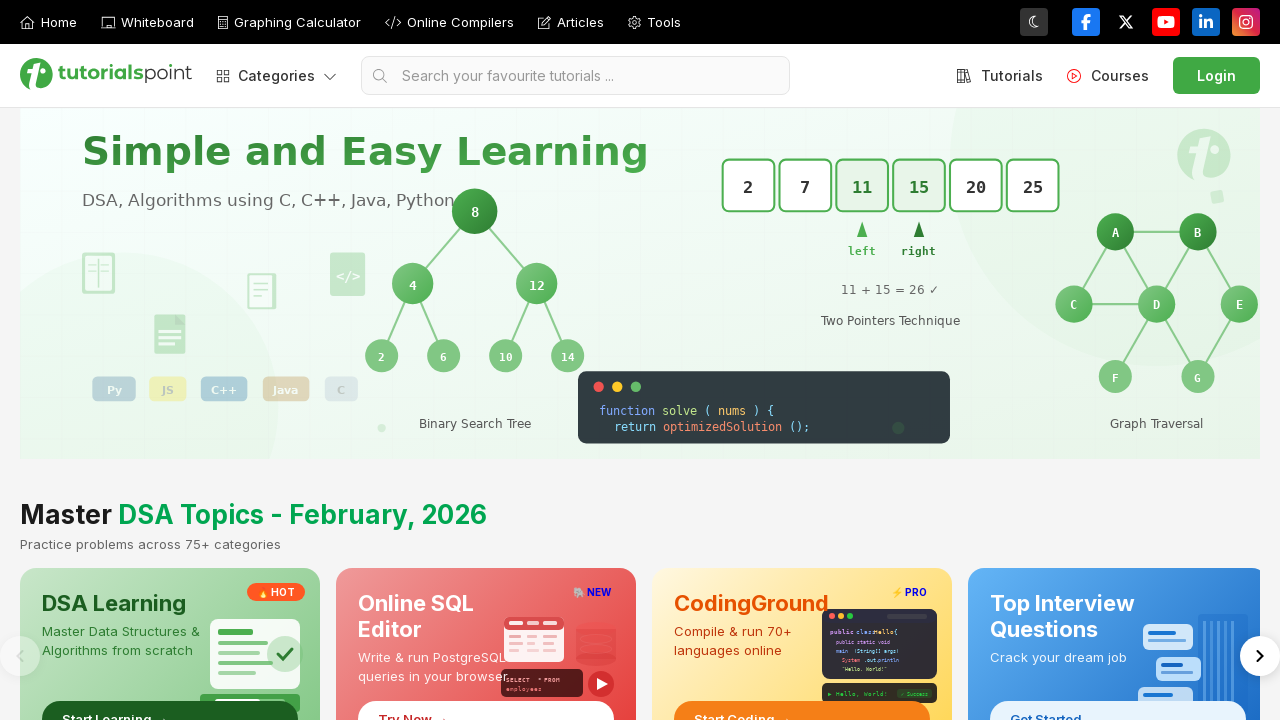

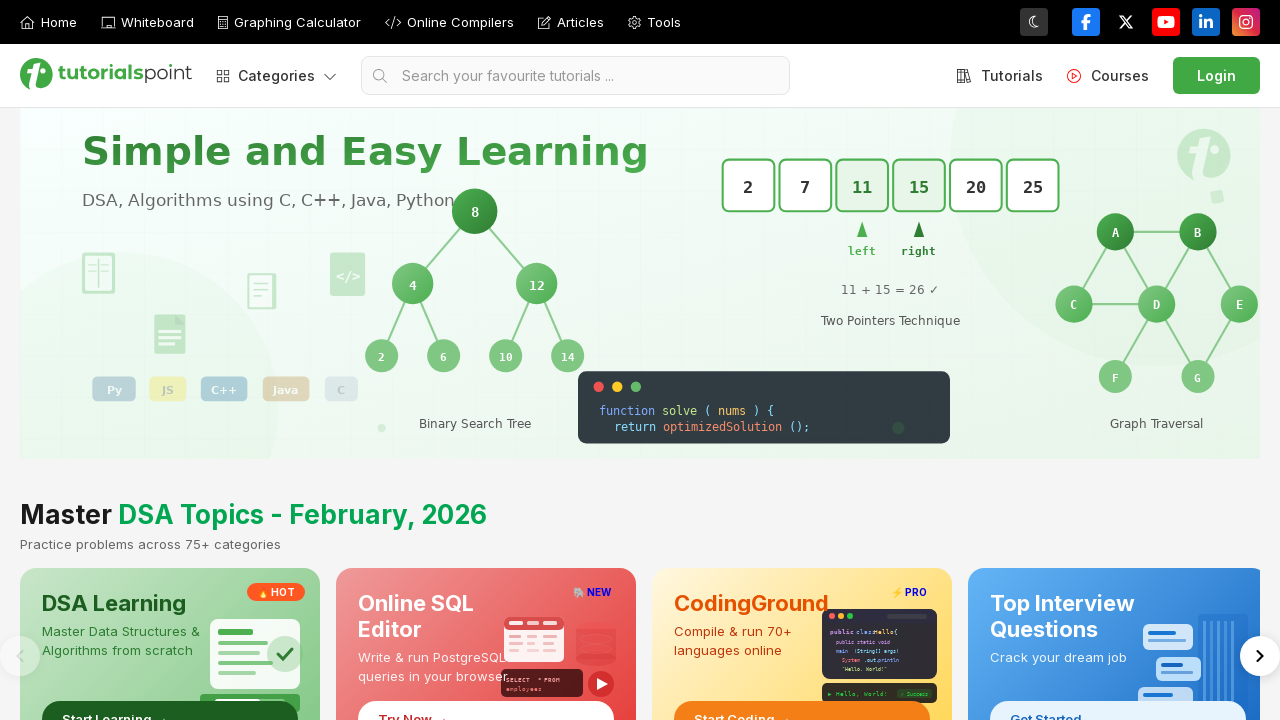